Tests a calculator application by entering two numbers and verifying the result

Starting URL: http://juliemr.github.io/protractor-demo/

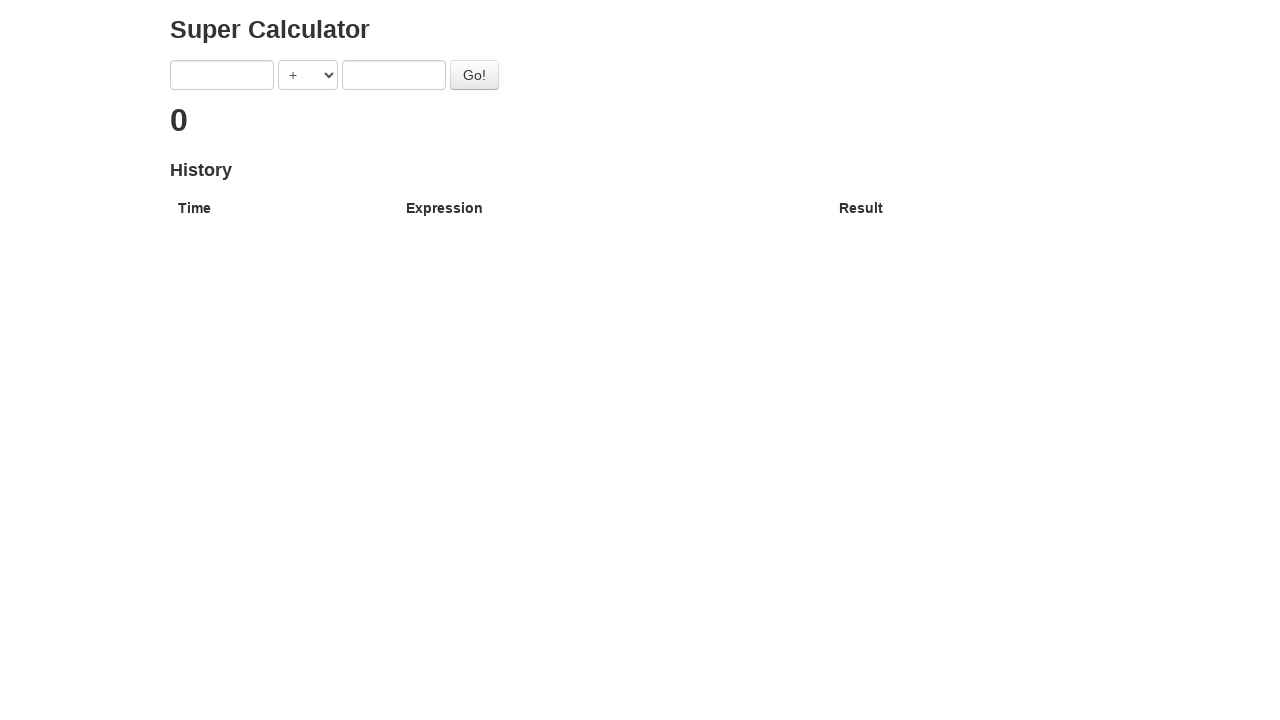

Entered first number '5' into calculator on input[ng-model='first']
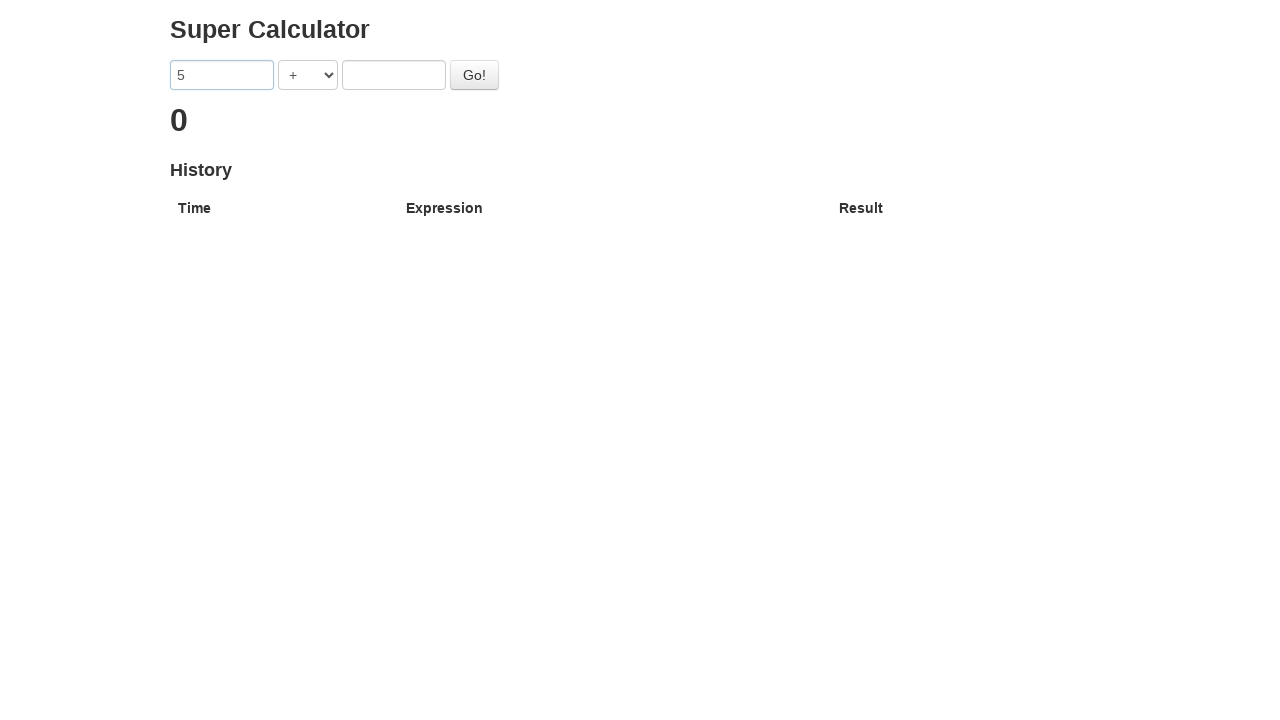

Entered second number '5' into calculator on input[ng-model='second']
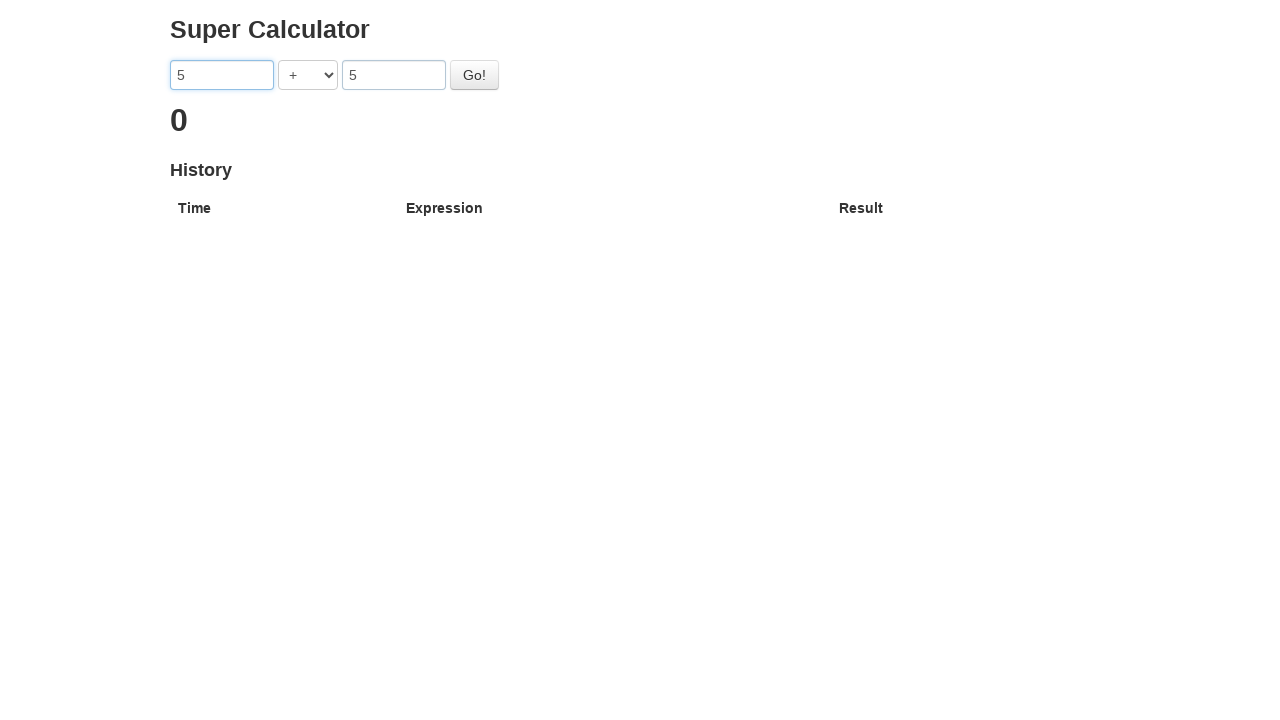

Clicked calculate button at (474, 75) on #gobutton
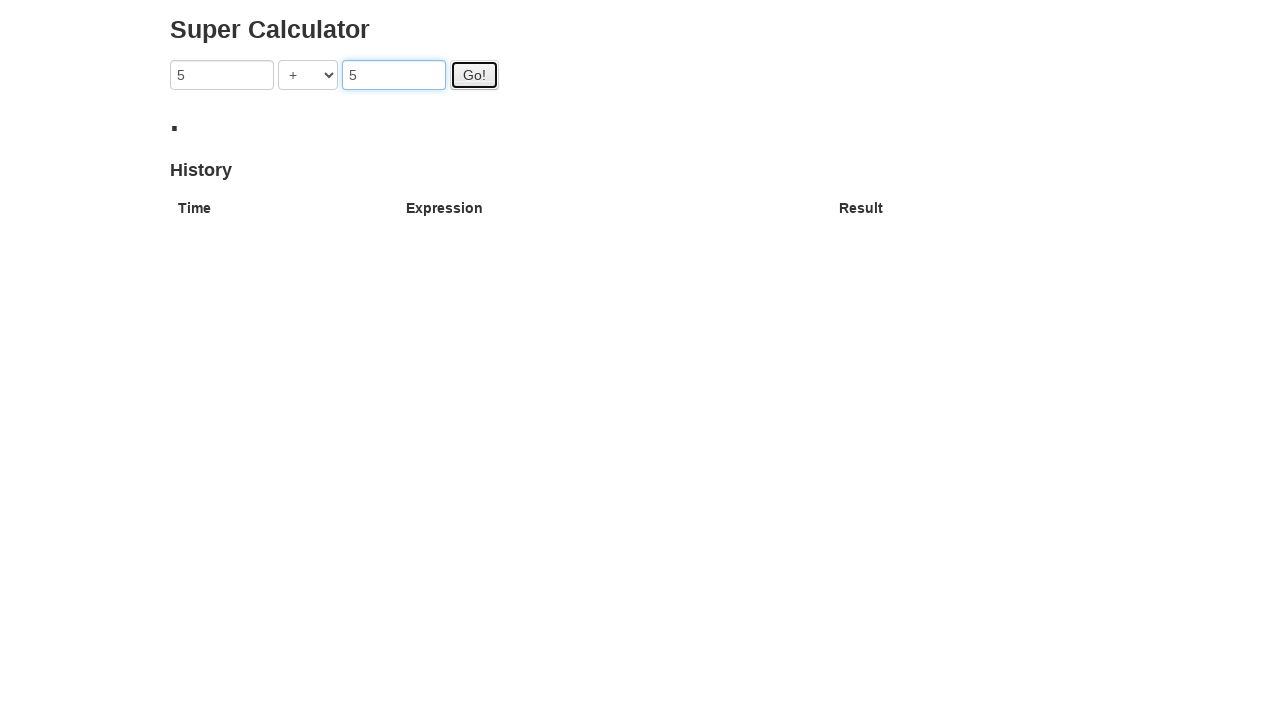

Verified result '10' is displayed after calculation
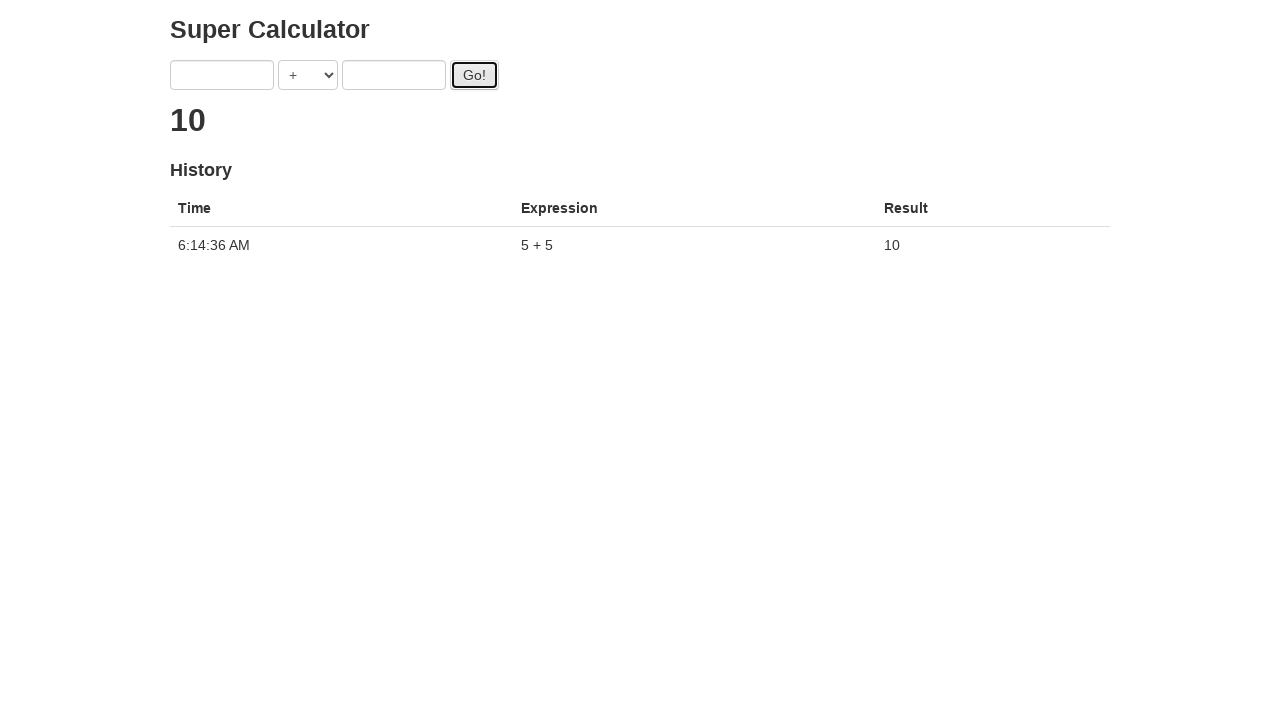

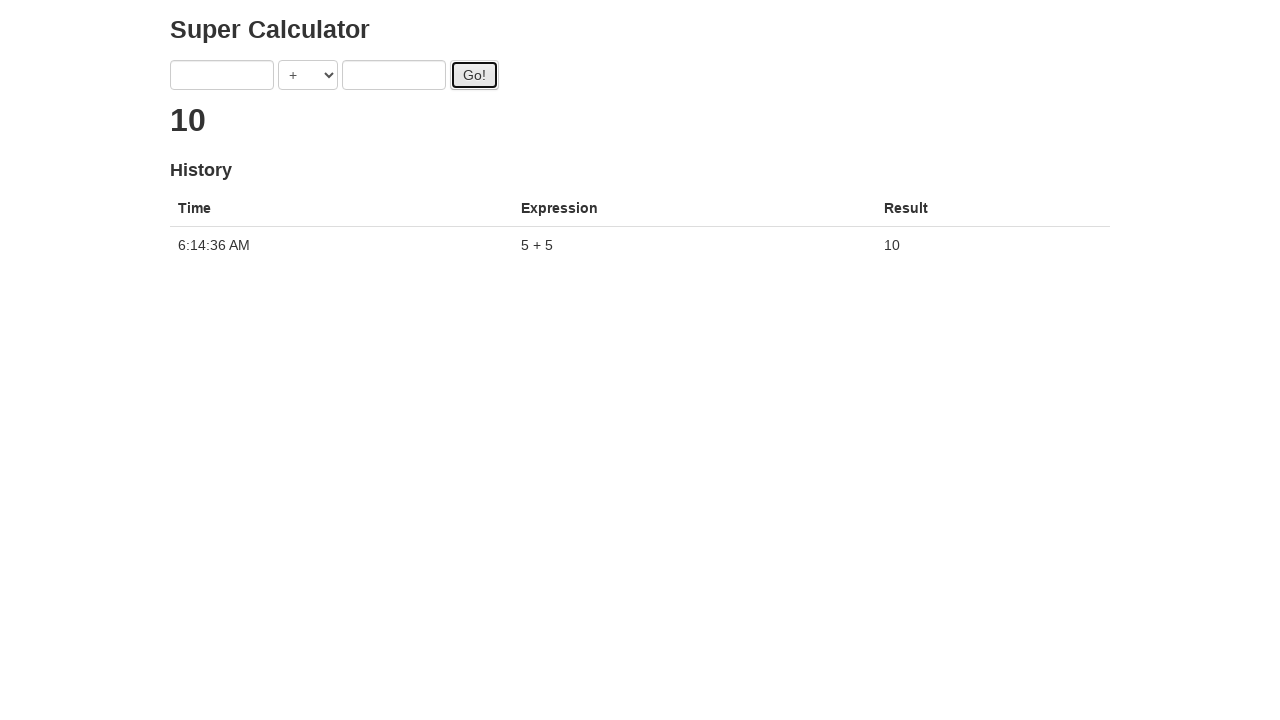